Navigates to OrangeHRM demo page and verifies the page loads by checking the title is present

Starting URL: https://opensource-demo.orangehrmlive.com

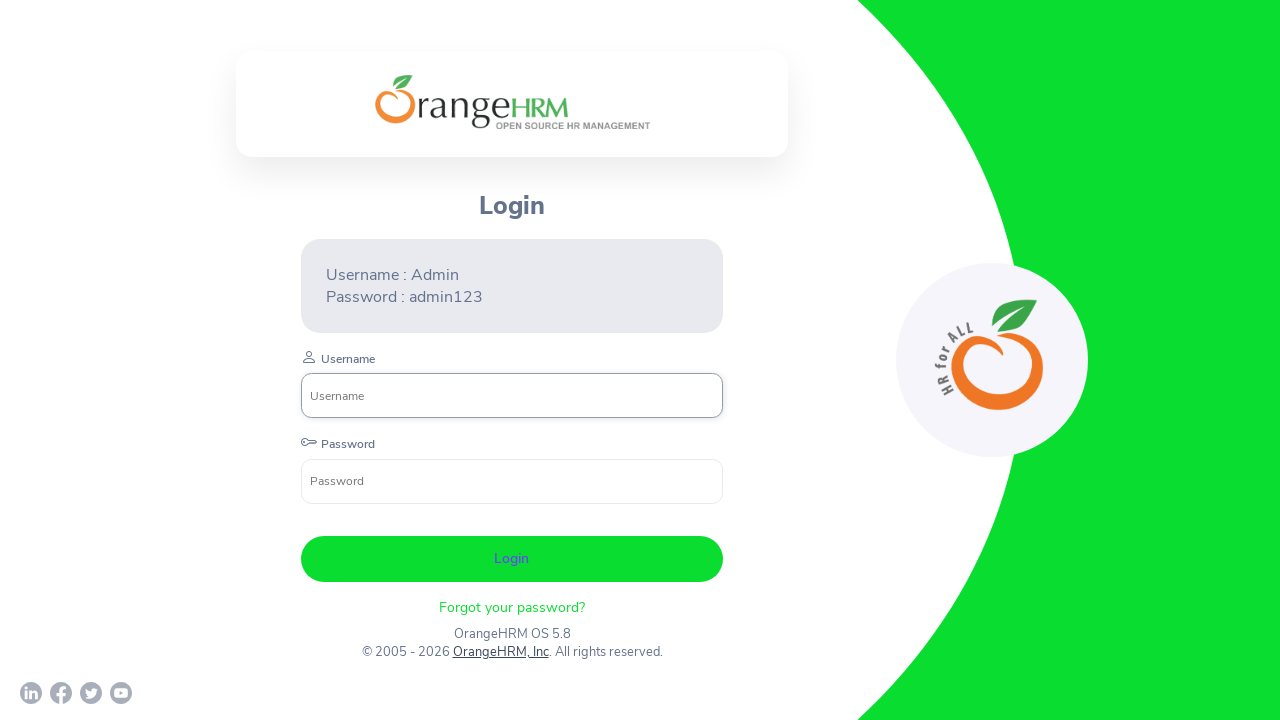

Waited for page to reach domcontentloaded state
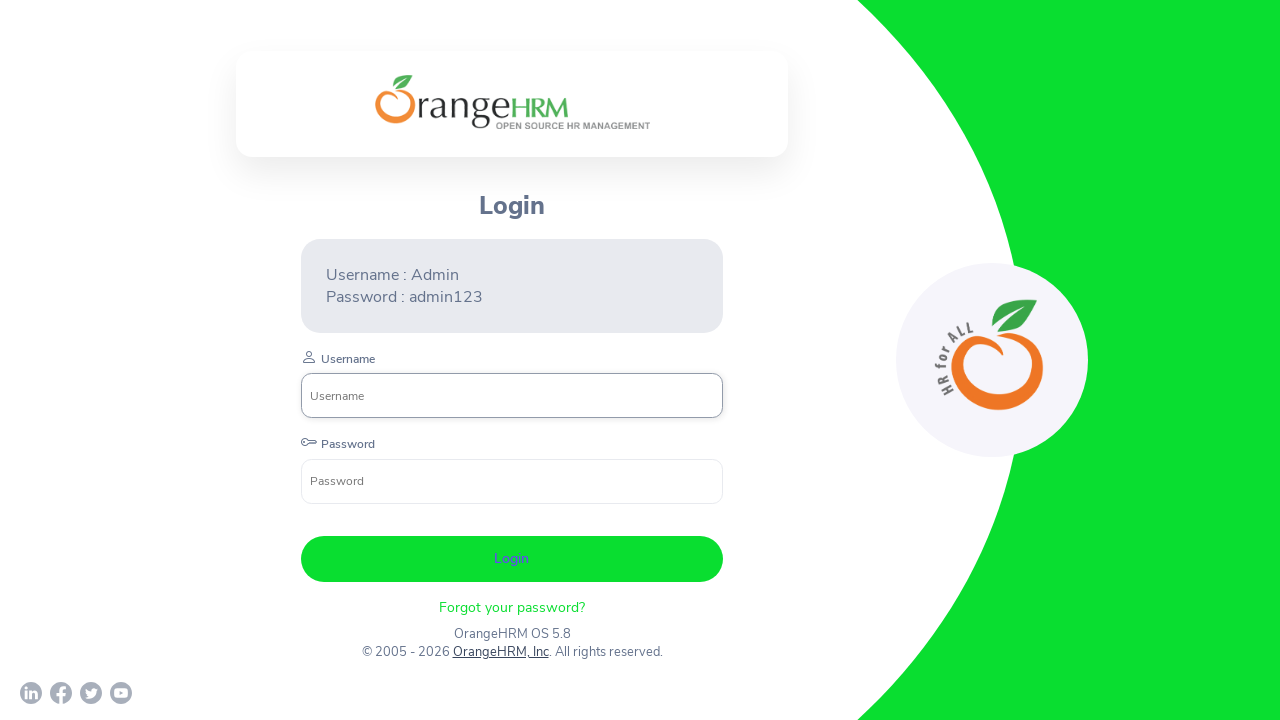

Retrieved page title: OrangeHRM
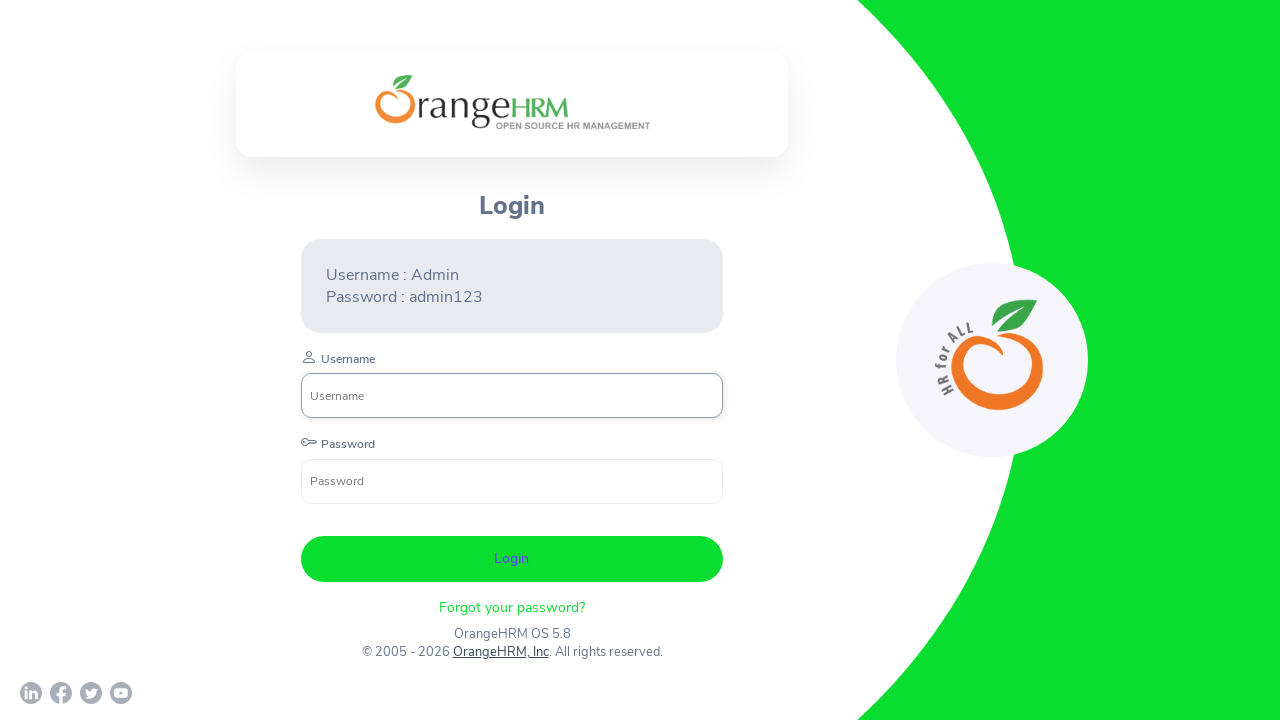

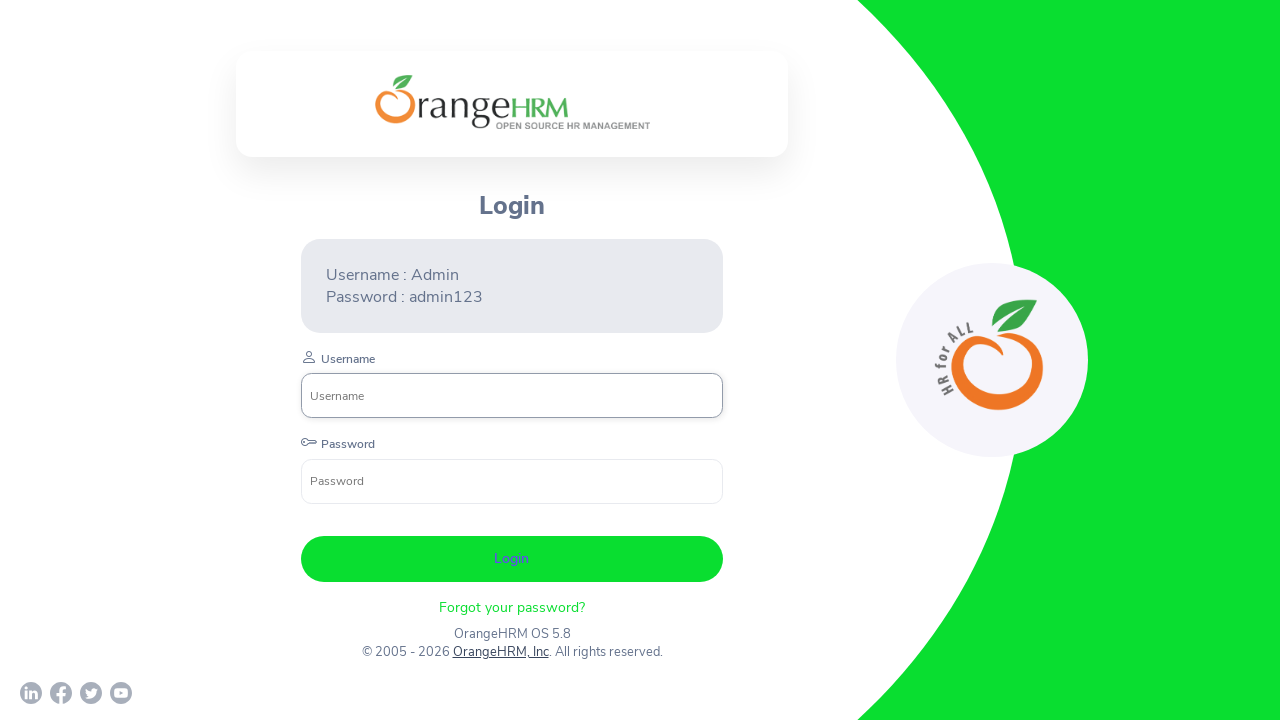